Tests drag and drop functionality by dragging an image element and dropping it into a target box

Starting URL: https://formy-project.herokuapp.com/dragdrop

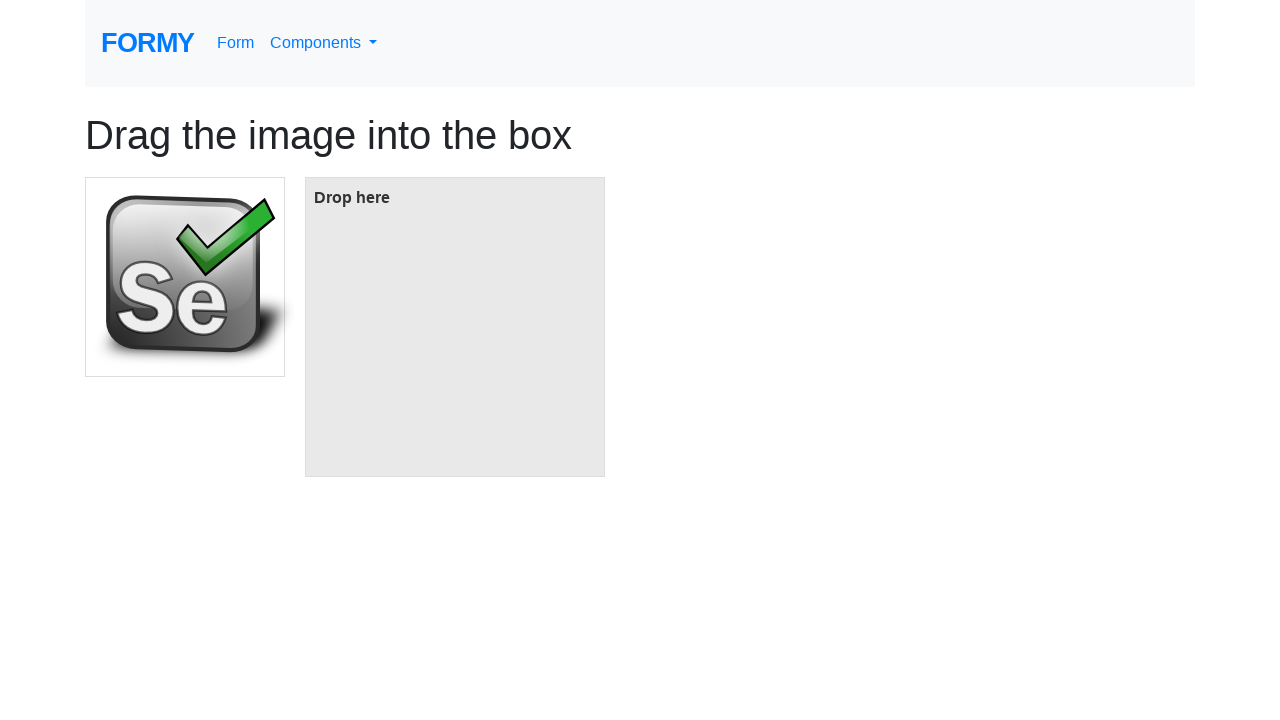

Located the source image element
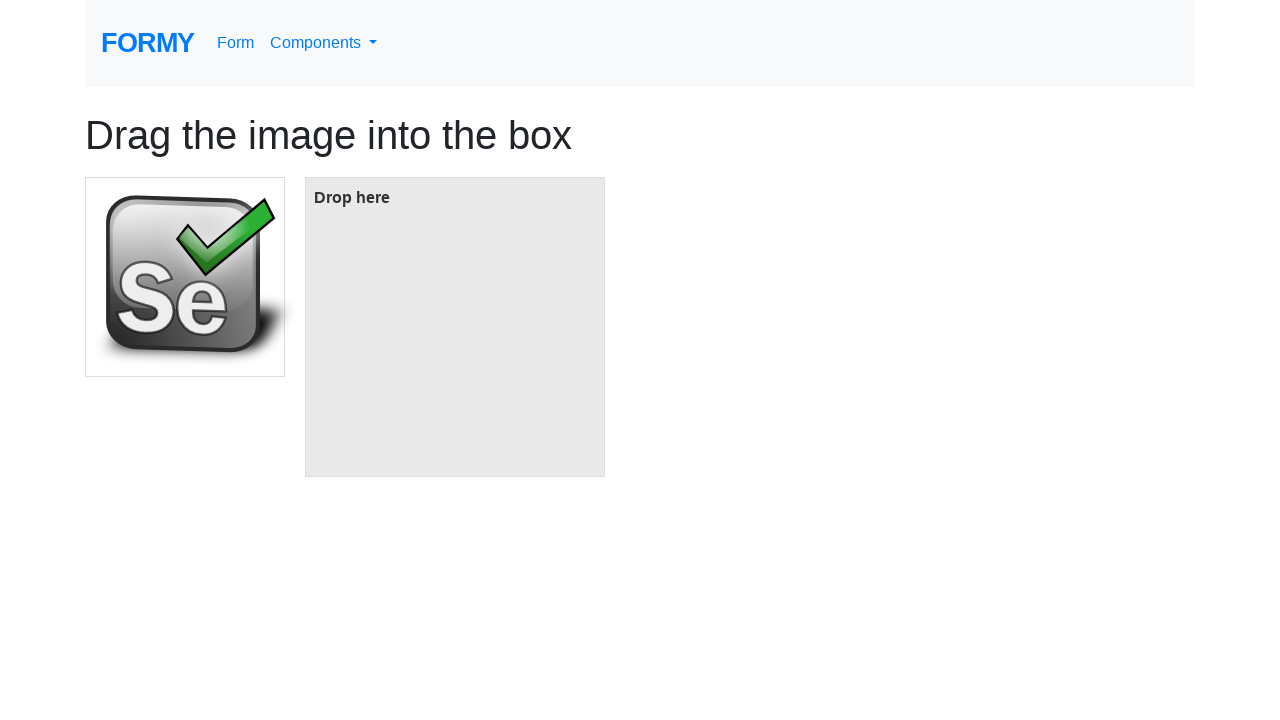

Located the target box element
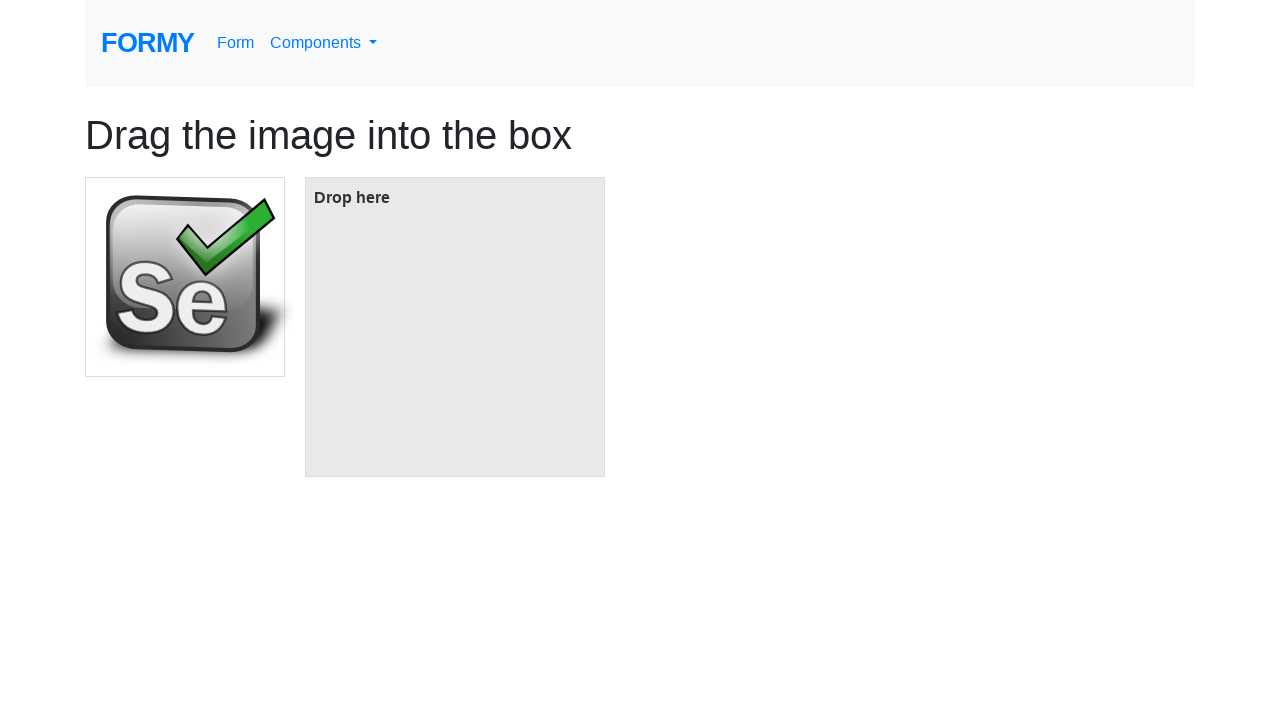

Dragged image element and dropped it into the target box at (455, 327)
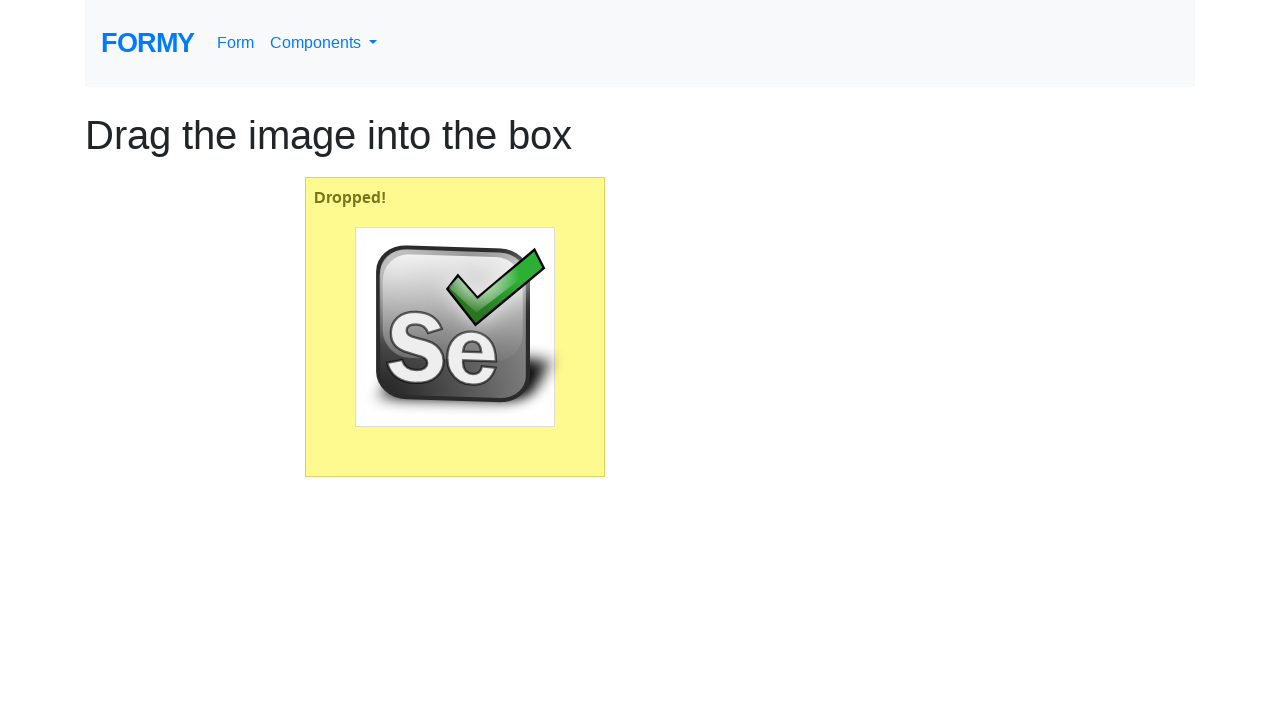

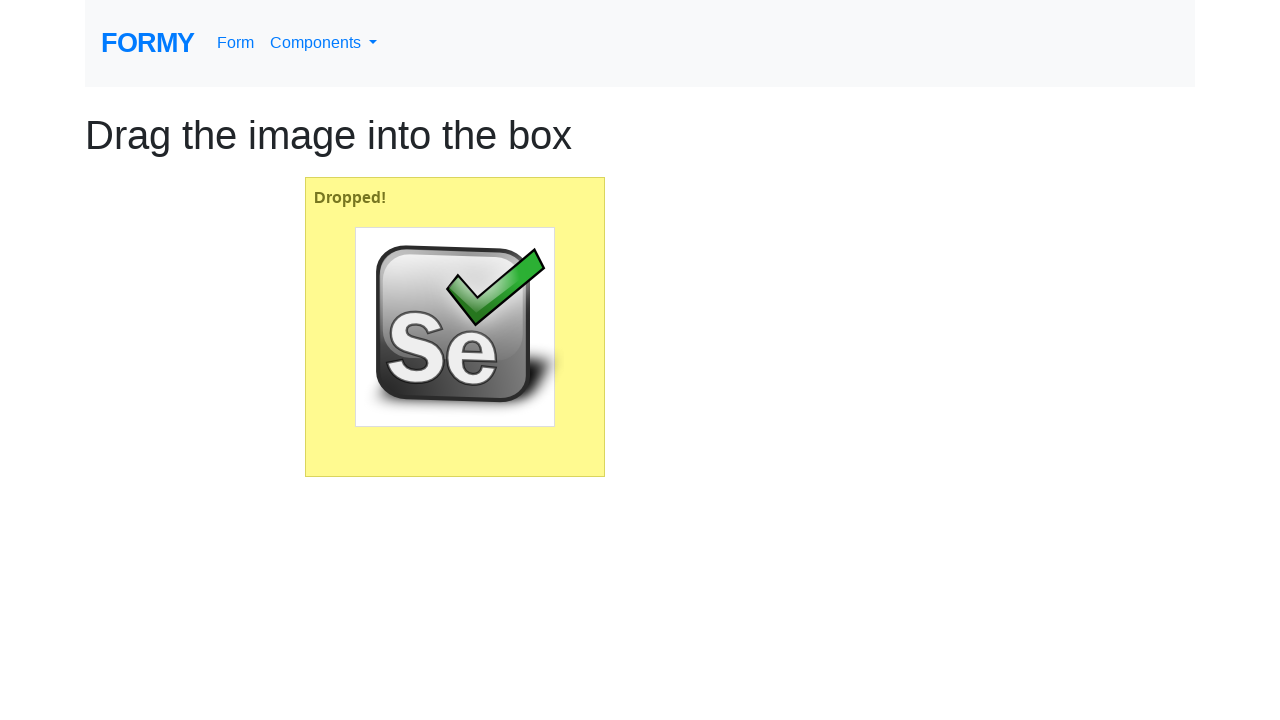